Tests keyboard input events by sending individual keys and key combinations including Ctrl+A and Ctrl+C

Starting URL: https://v1.training-support.net/selenium/input-events

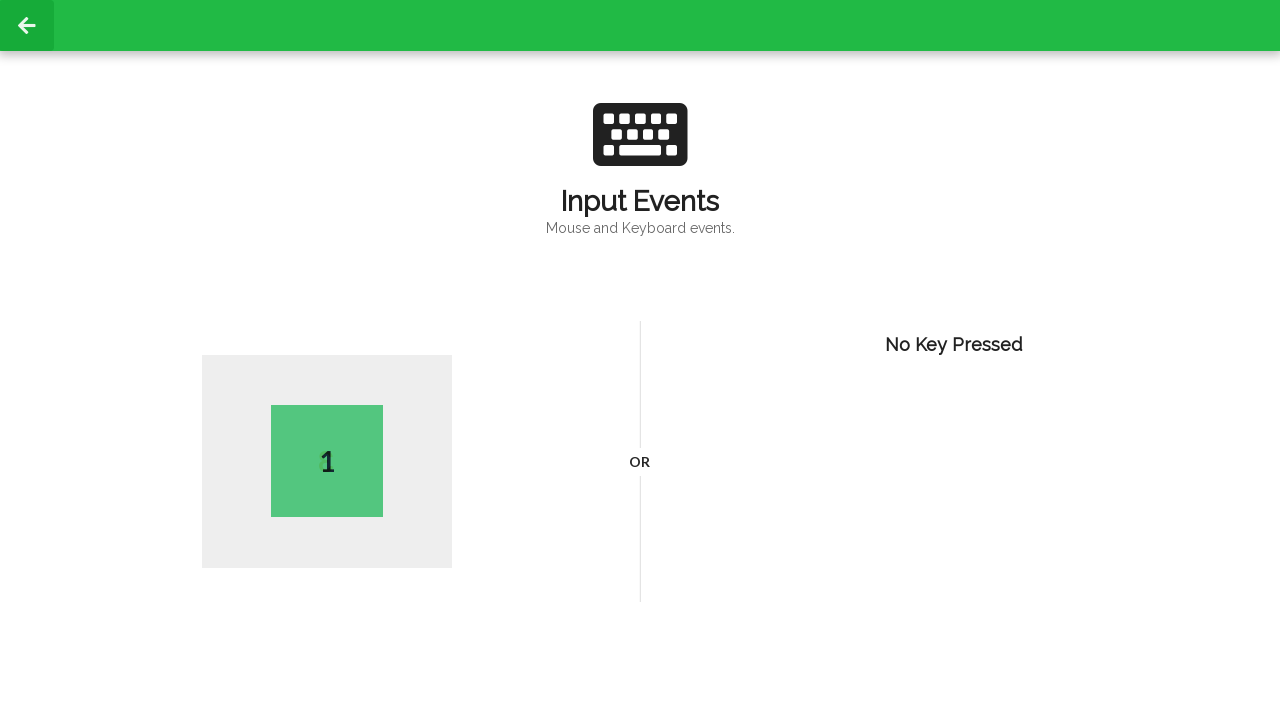

Pressed single key 'C'
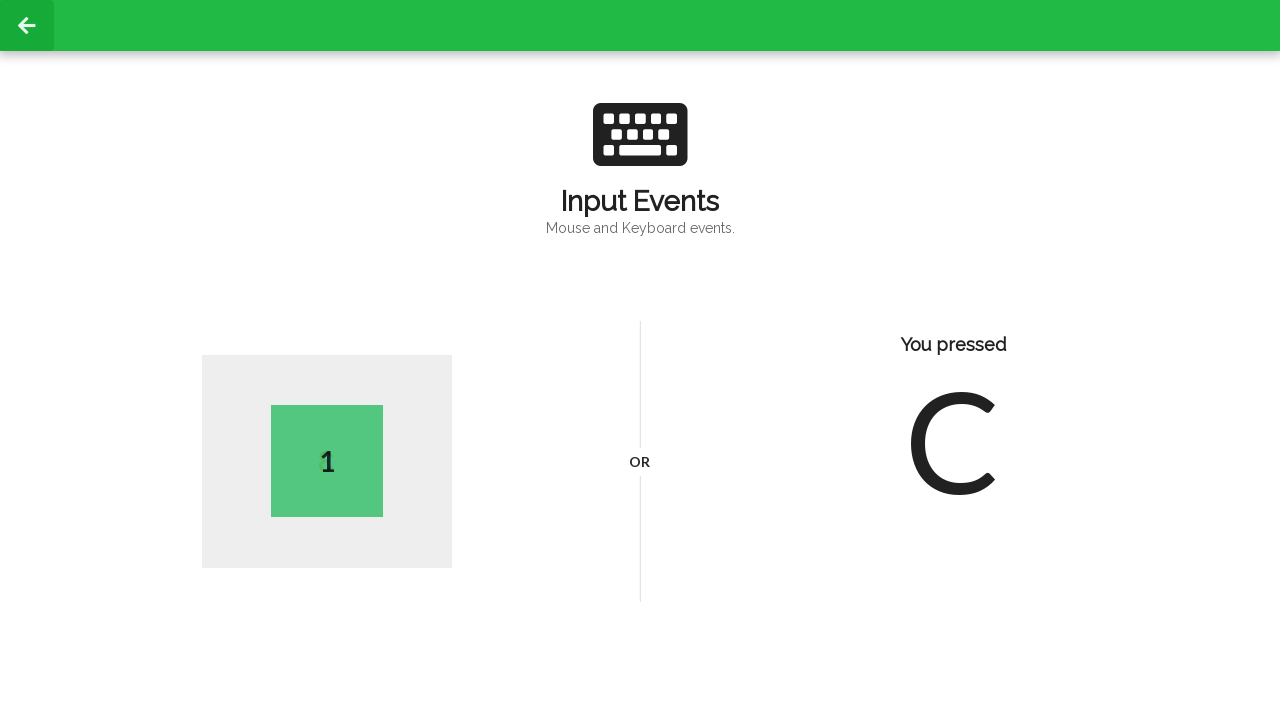

Pressed Ctrl+A to select all
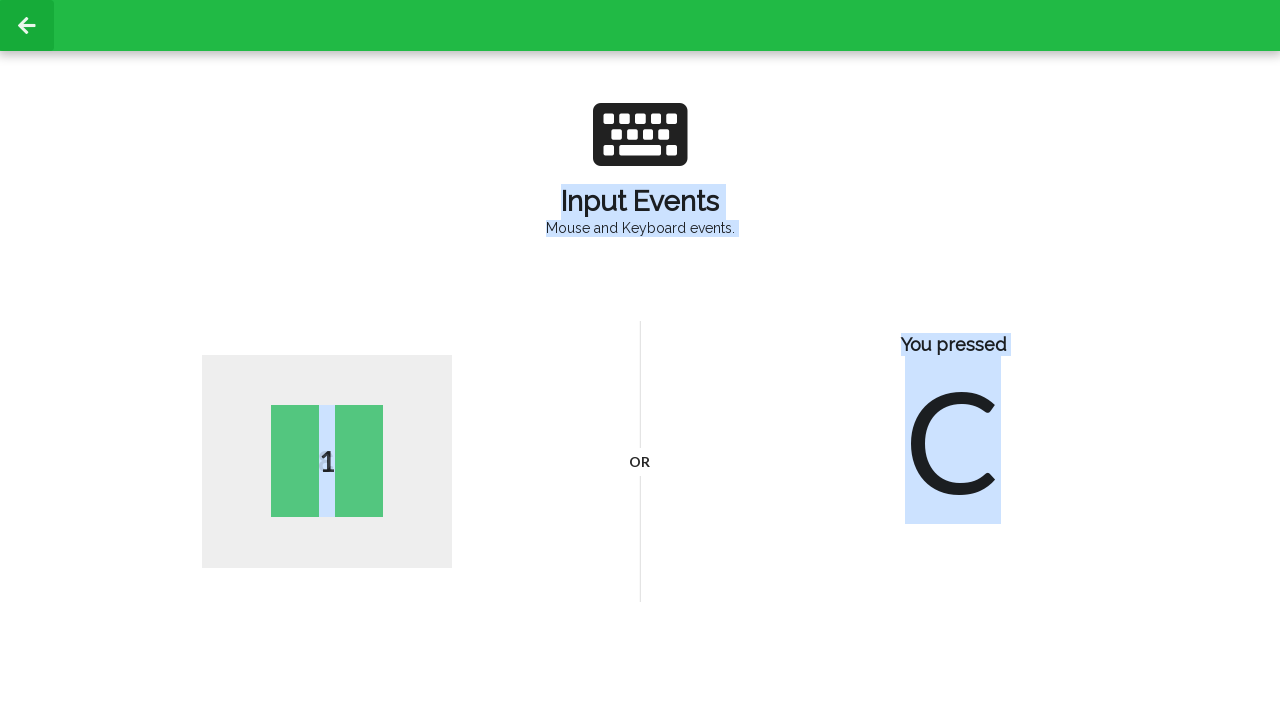

Pressed Ctrl+C to copy
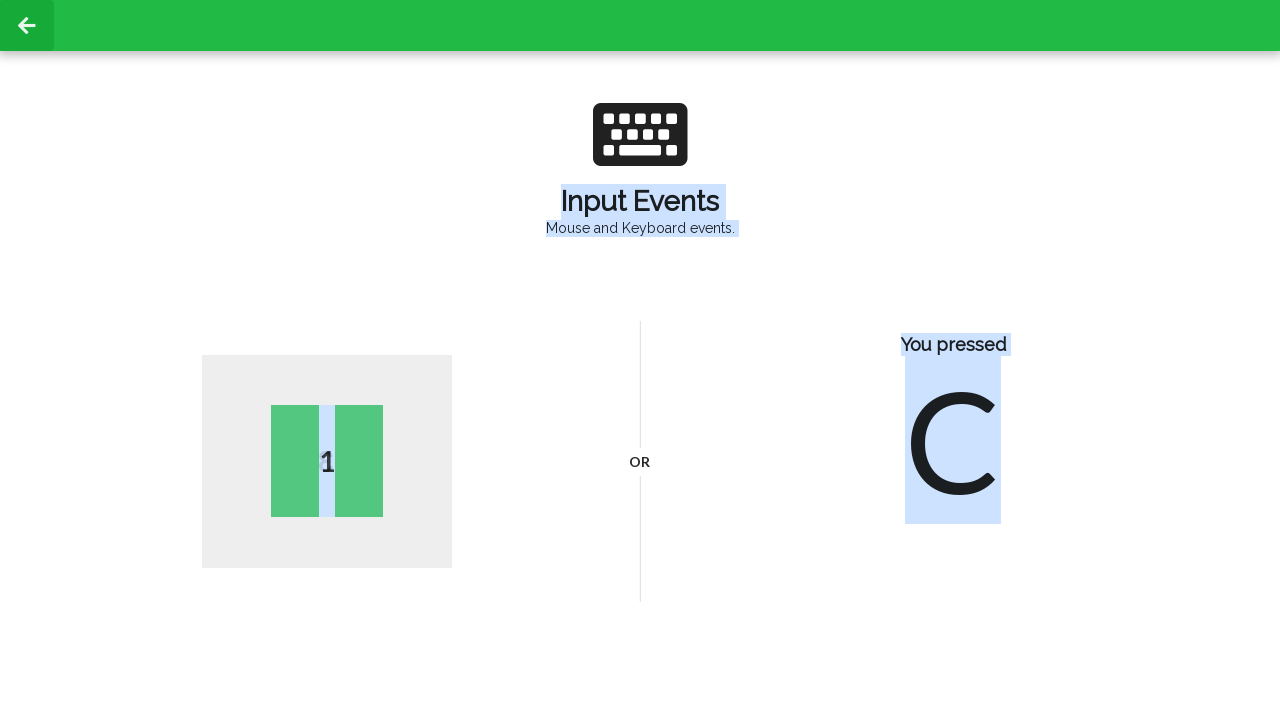

Pressed key 'a'
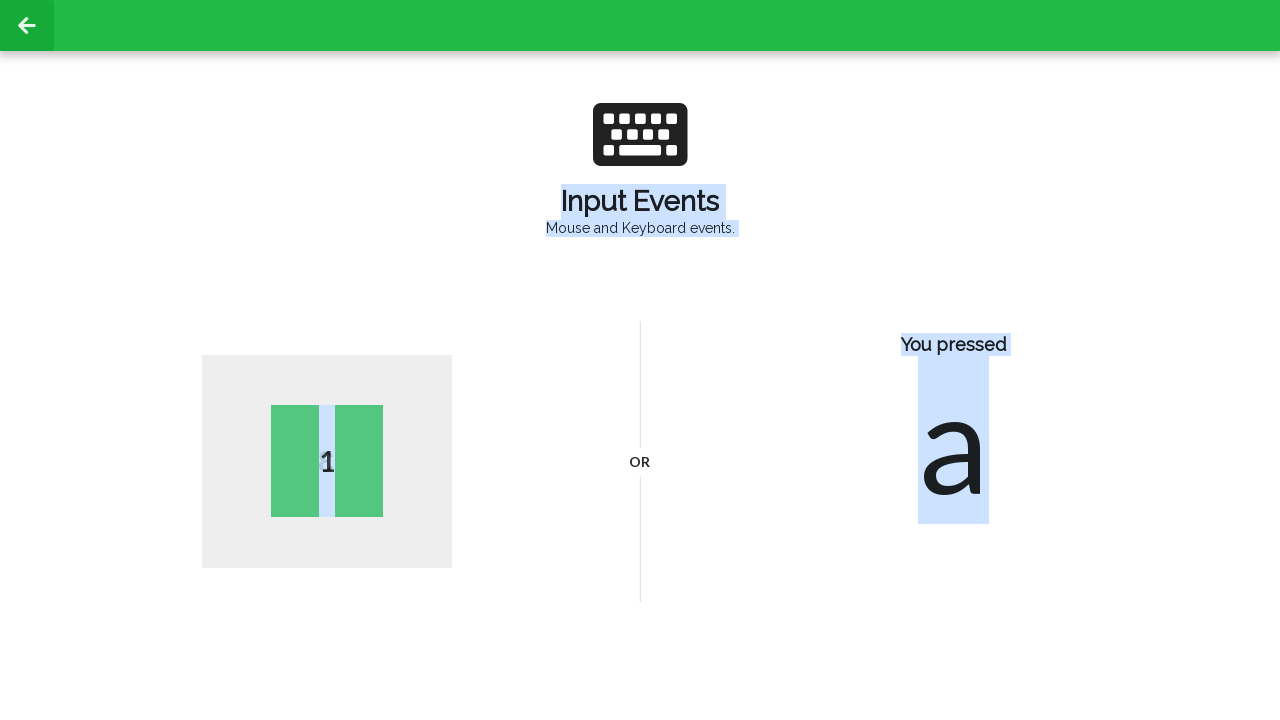

Pressed key 'c'
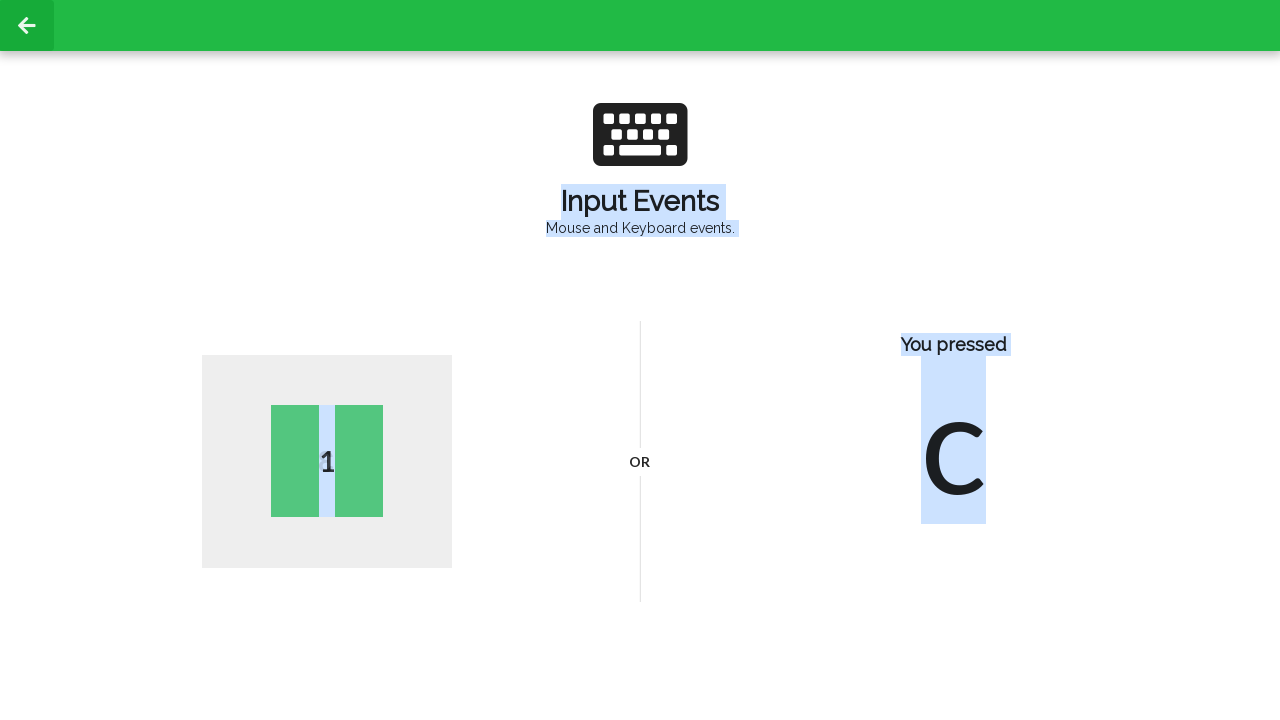

Waited 1000ms for keyboard events to complete
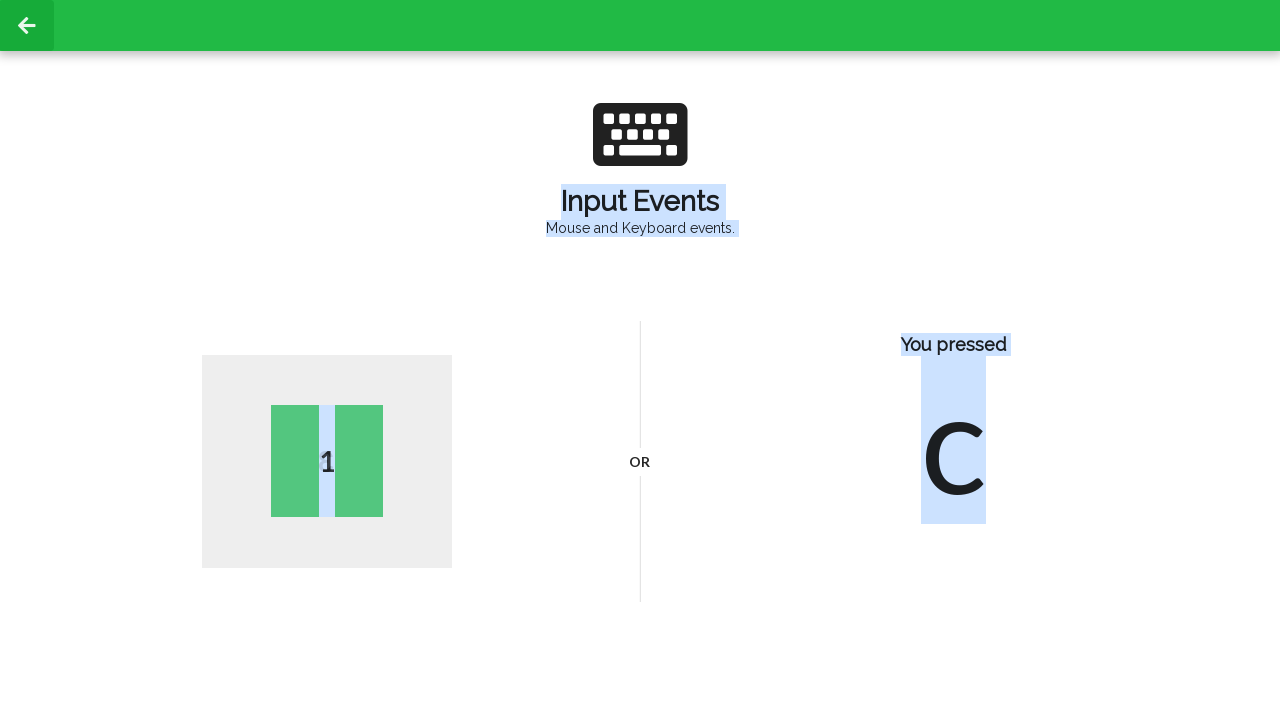

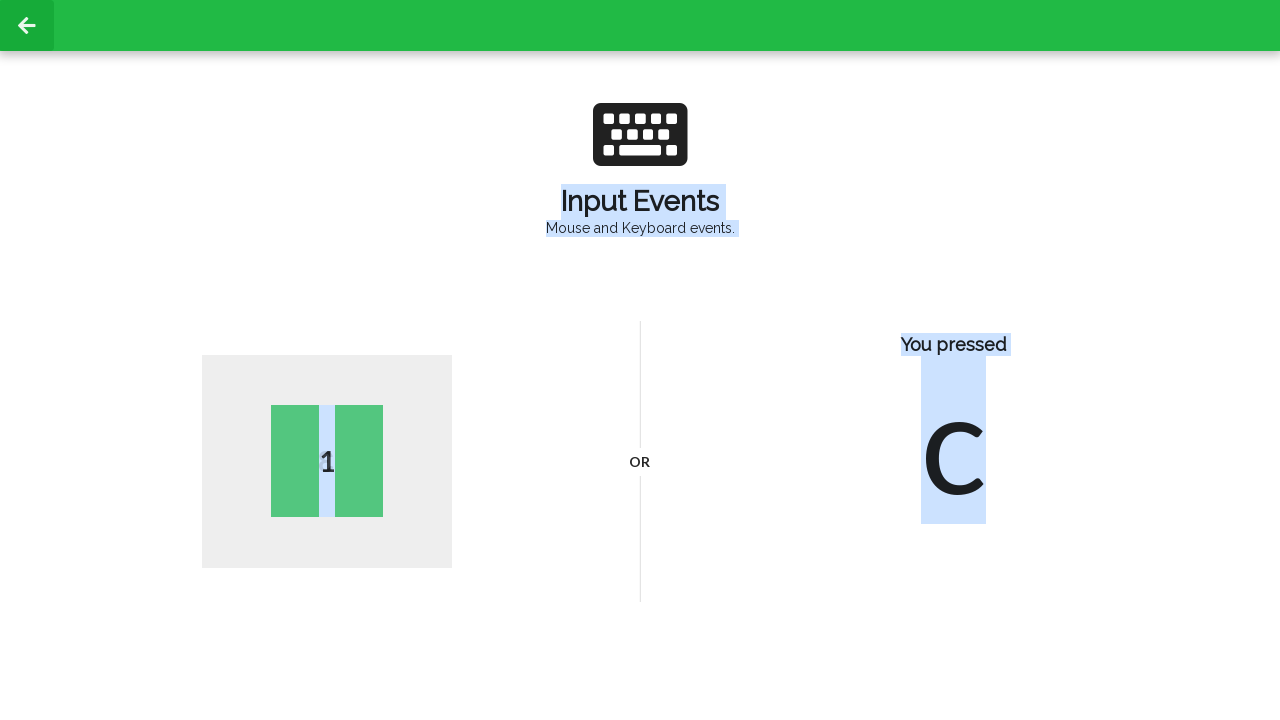